Tests scrolling to the bottom of the page using JavaScript

Starting URL: https://the-internet.herokuapp.com/large

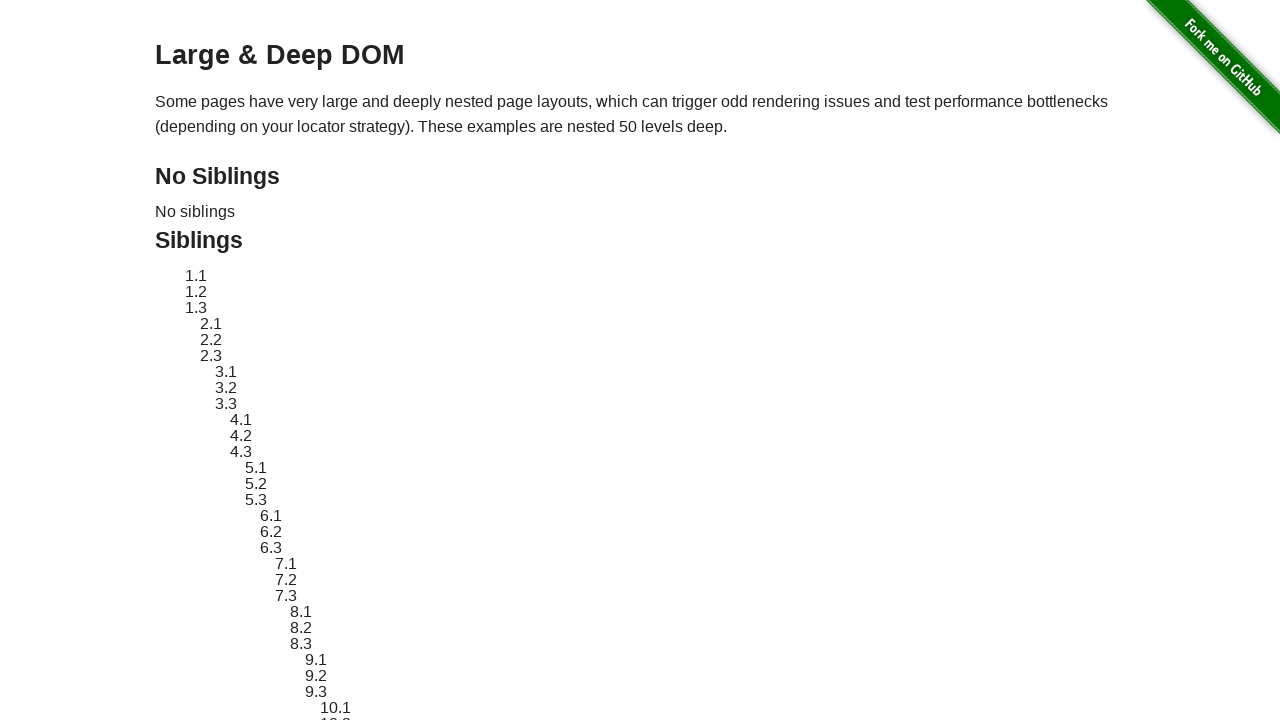

Navigated to the large page at https://the-internet.herokuapp.com/large
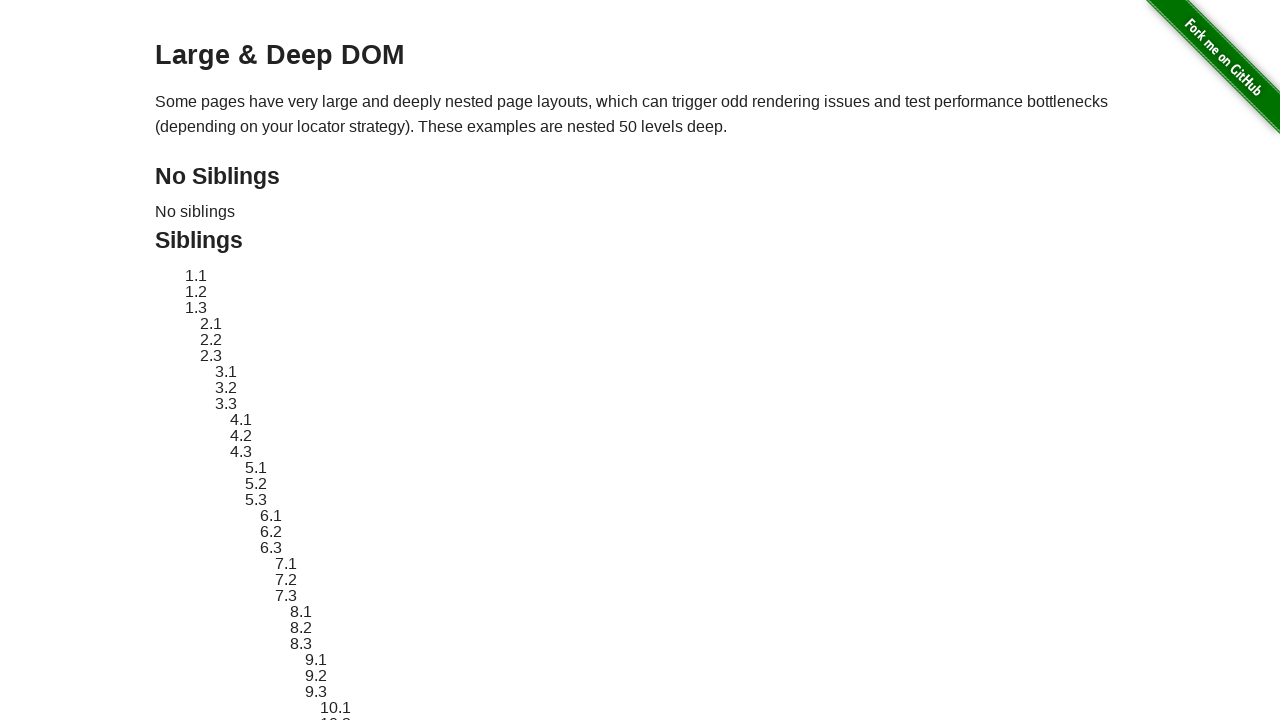

Scrolled to the bottom of the page using JavaScript
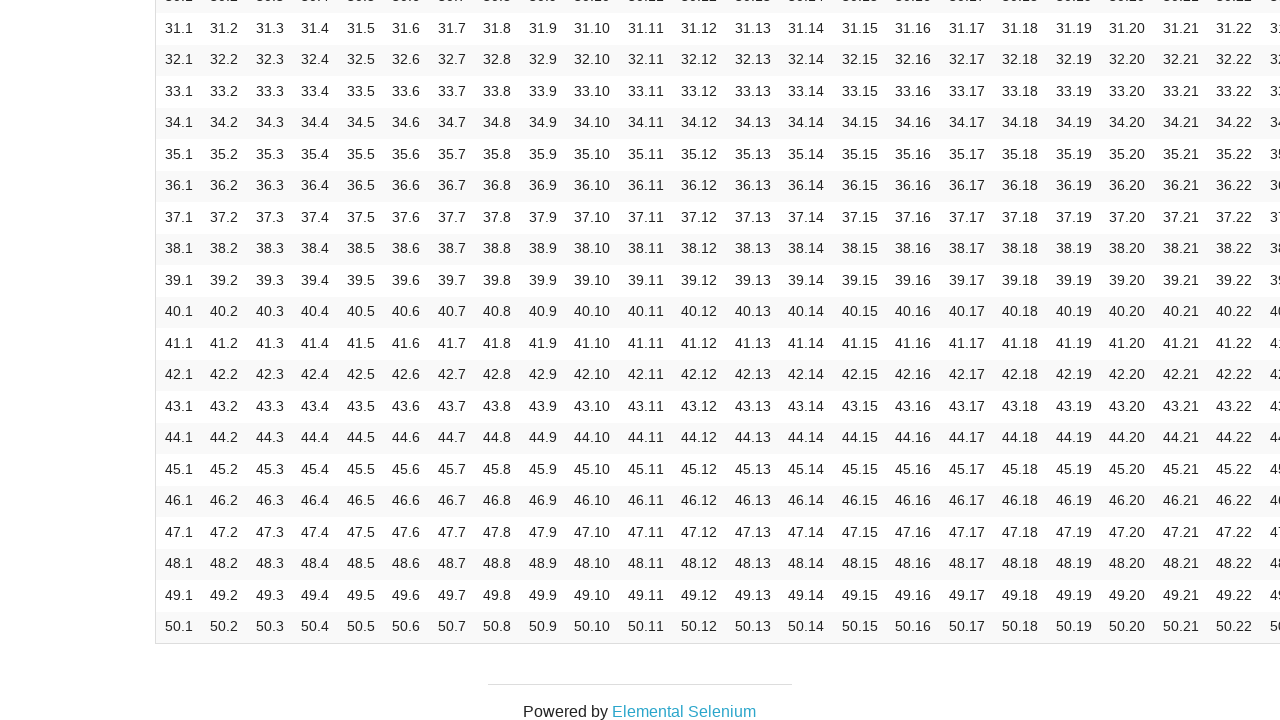

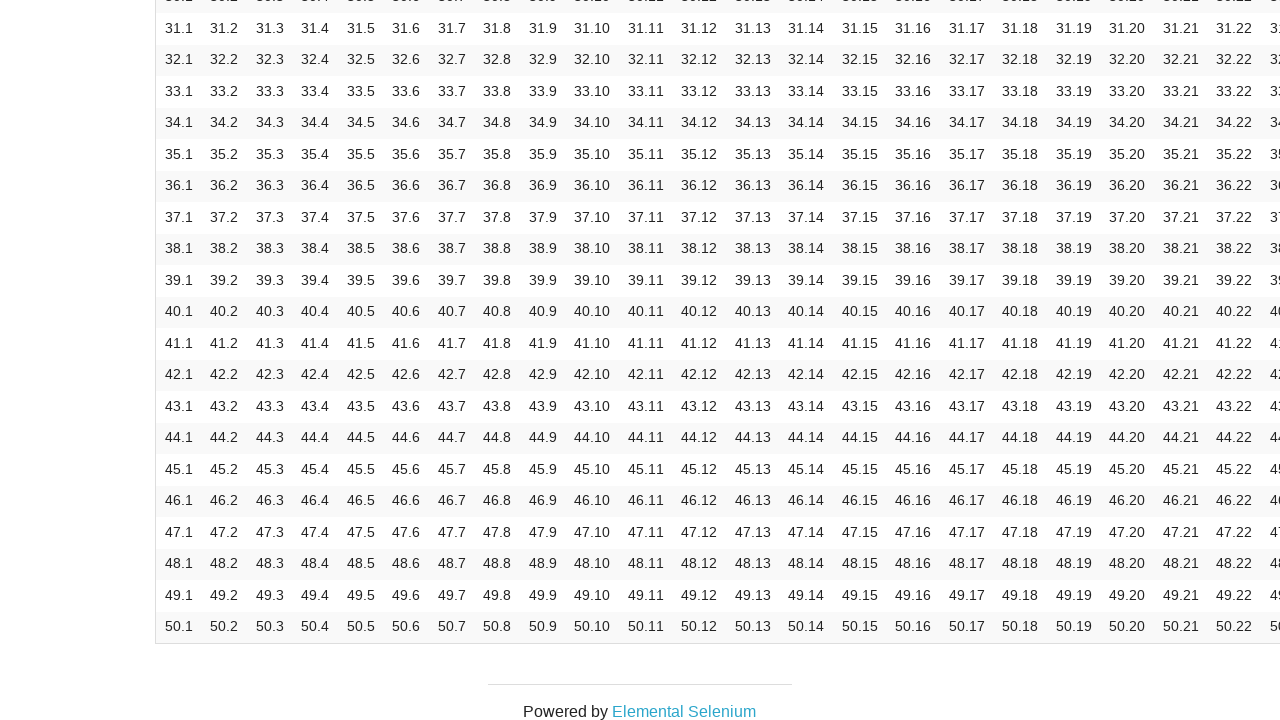